Tests hover functionality by hovering over the first avatar image and verifying that the caption/additional user information becomes visible.

Starting URL: http://the-internet.herokuapp.com/hovers

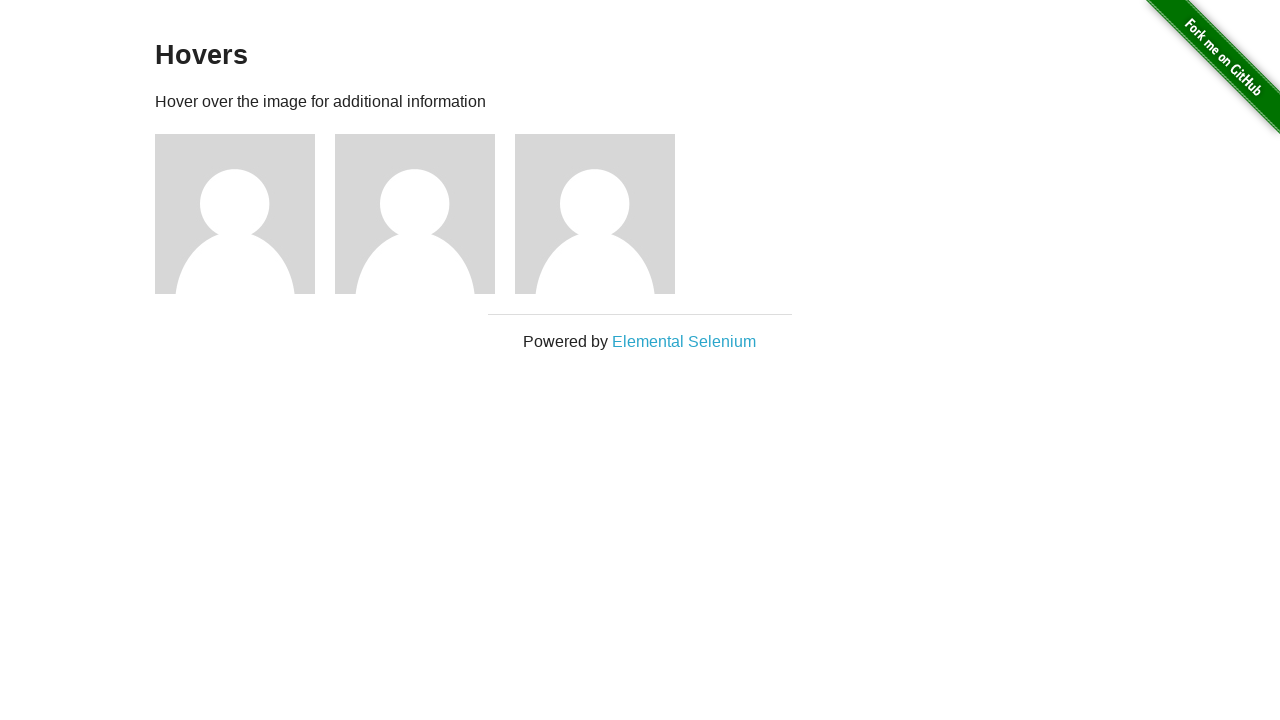

Located the first avatar figure element
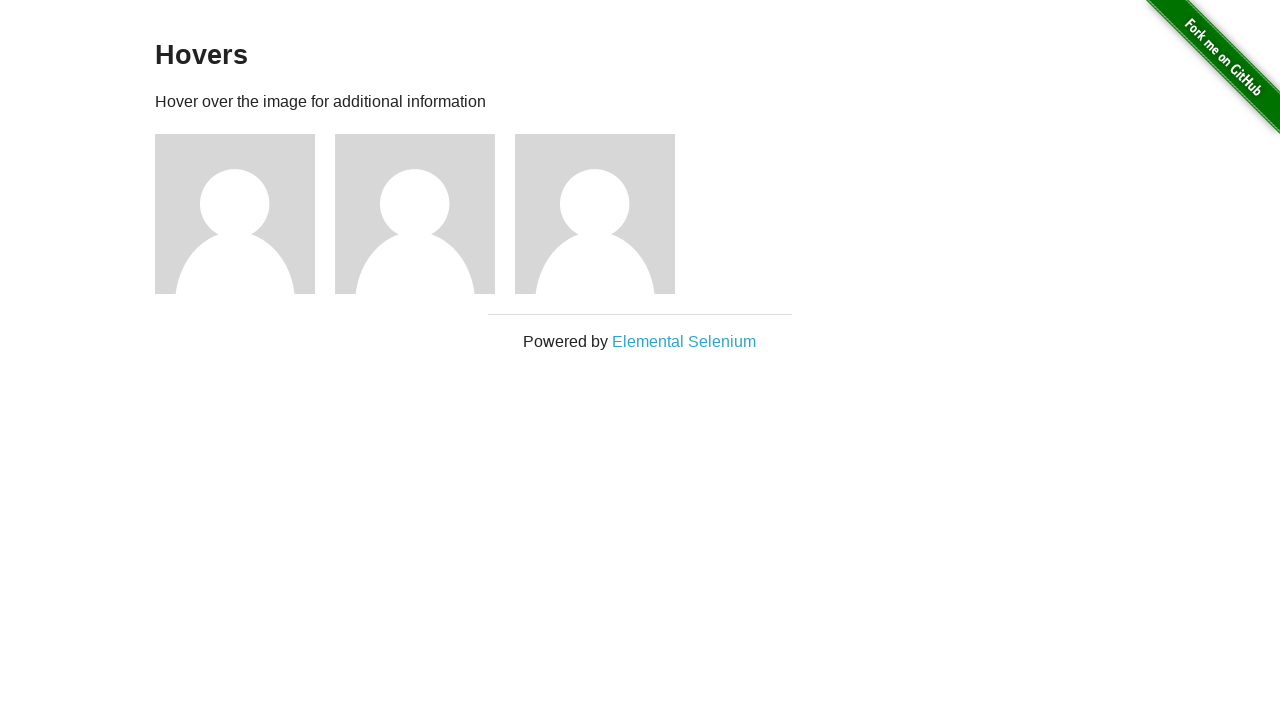

Hovered over the first avatar image at (245, 214) on .figure >> nth=0
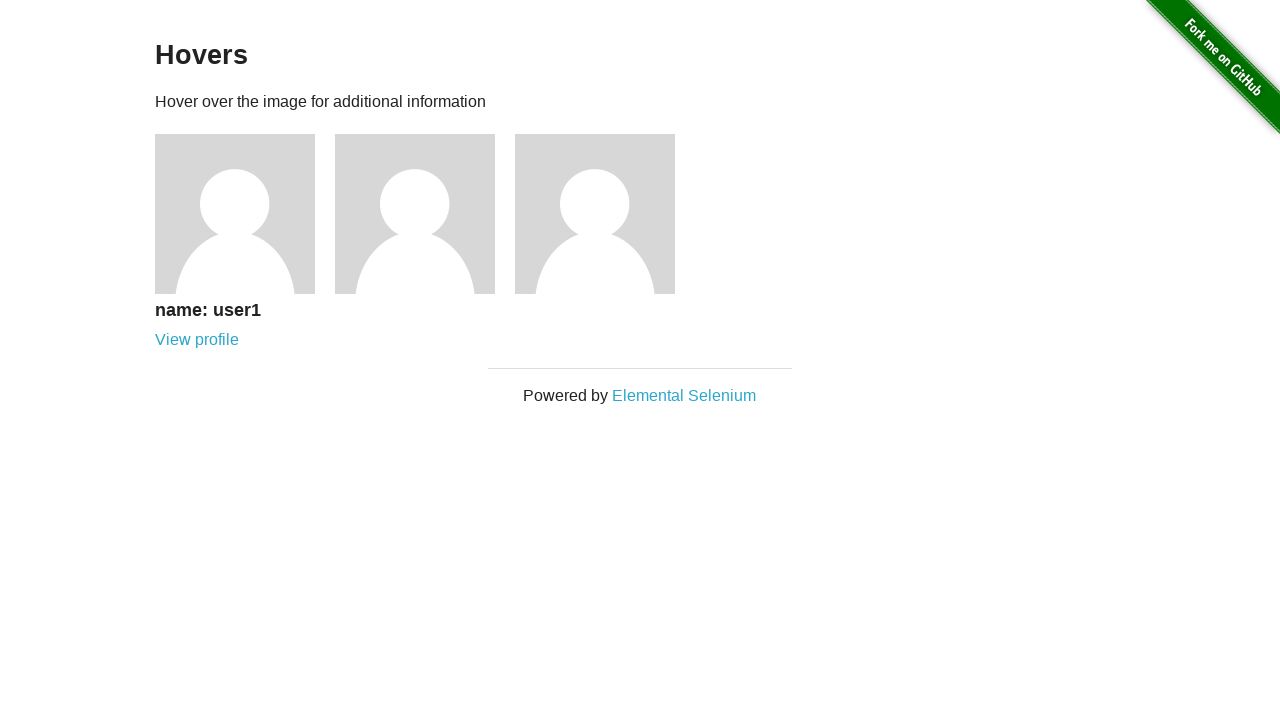

Caption became visible after hover
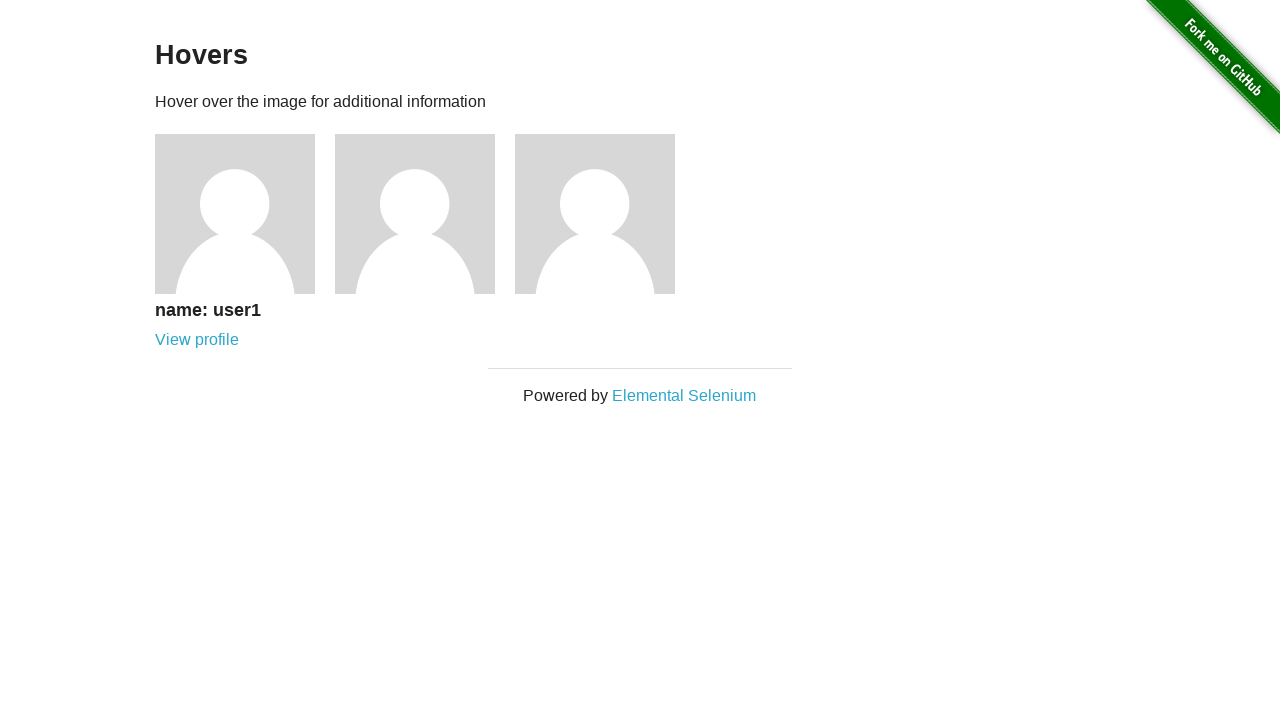

Verified that caption is visible
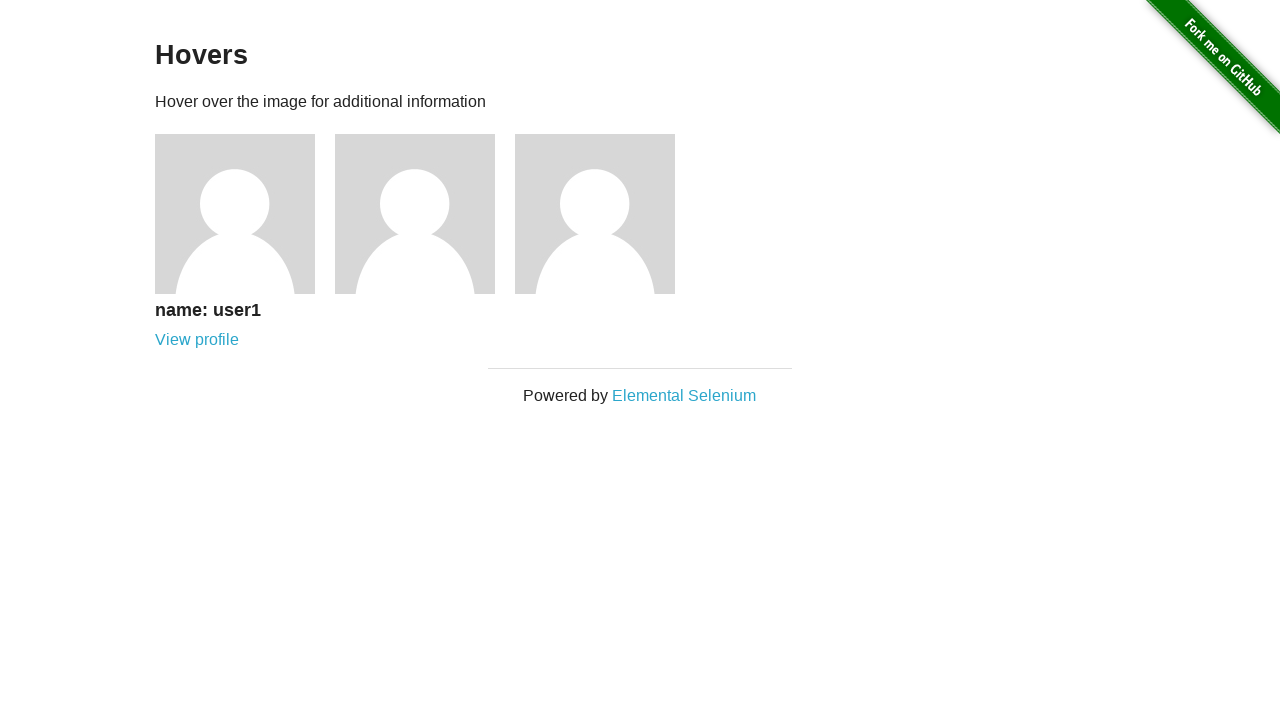

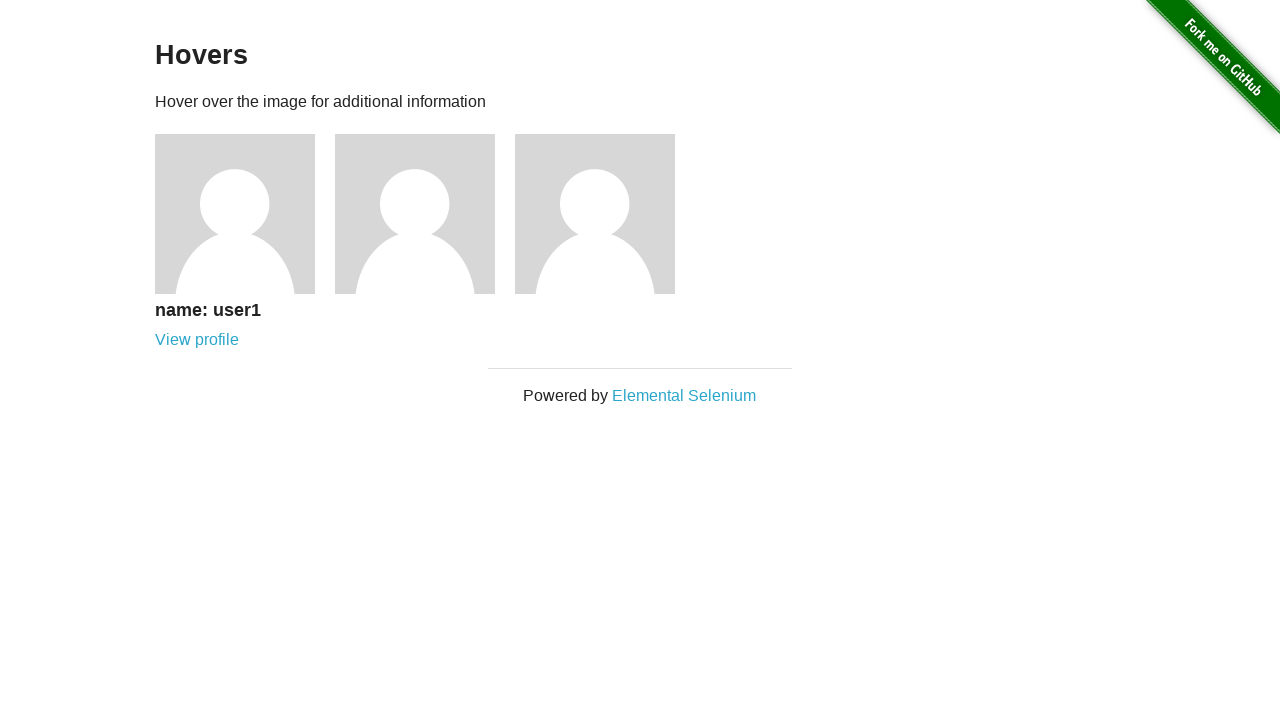